Navigates to the Rahul Shetty Academy homepage and verifies the page loads successfully.

Starting URL: https://rahulshettyacademy.com/#/index

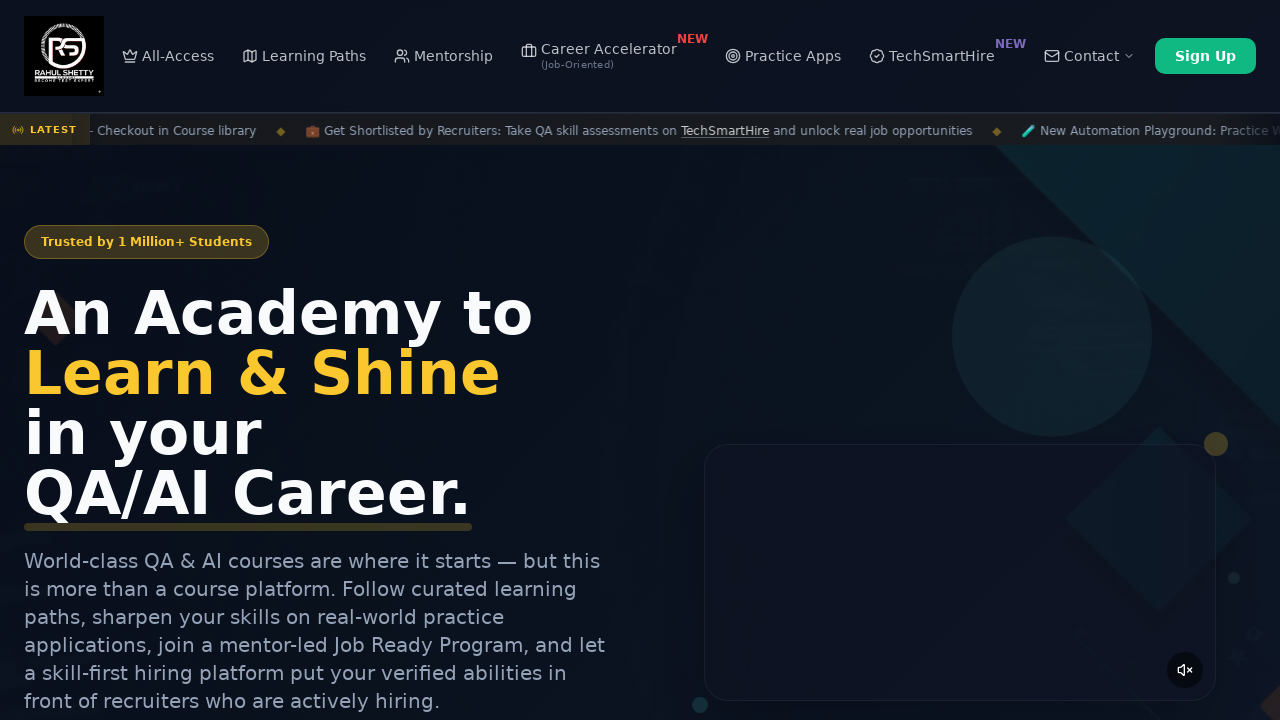

Waited for page DOM content to load on Rahul Shetty Academy homepage
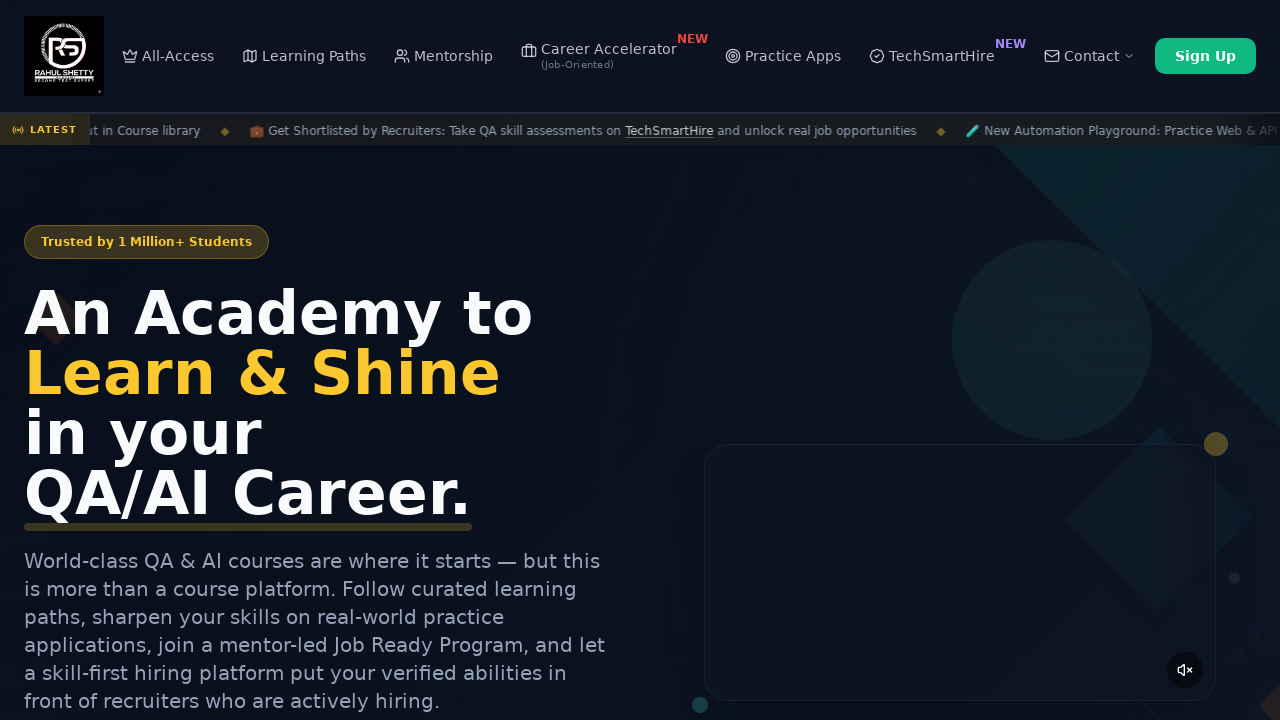

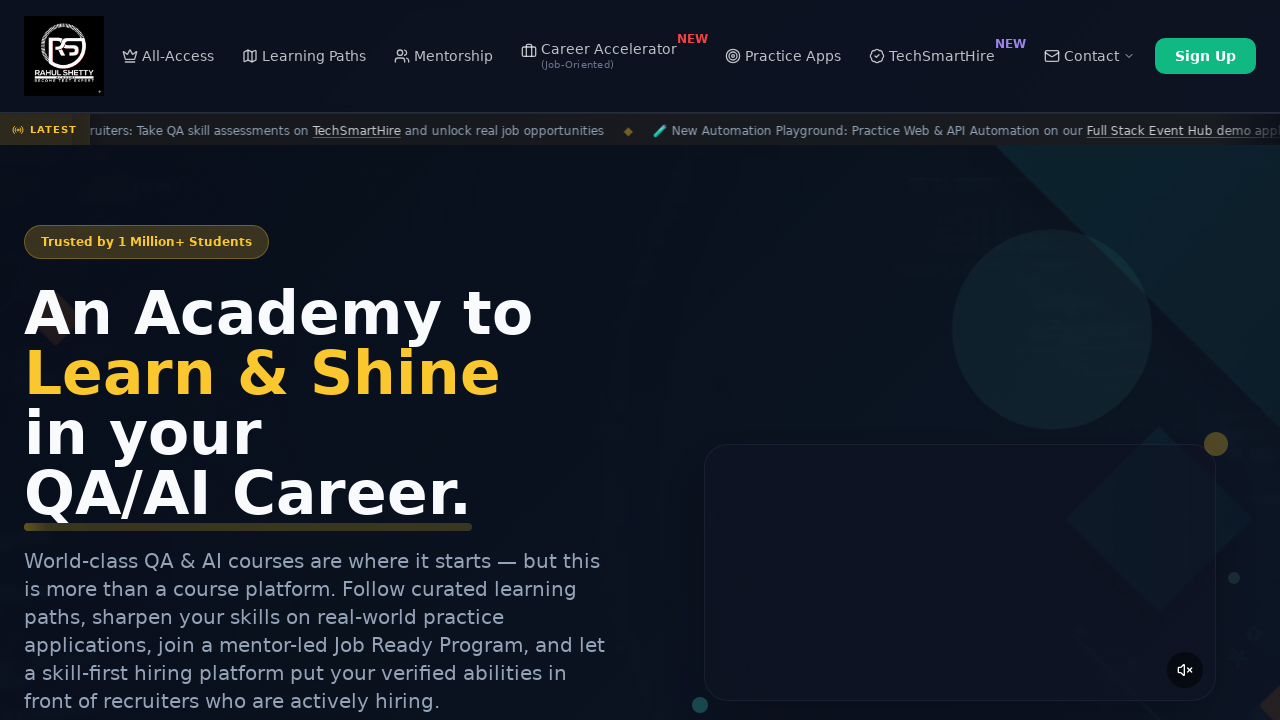